Performs a click-and-hold on source element, moves to target element, then releases the mouse button

Starting URL: https://crossbrowsertesting.github.io/drag-and-drop

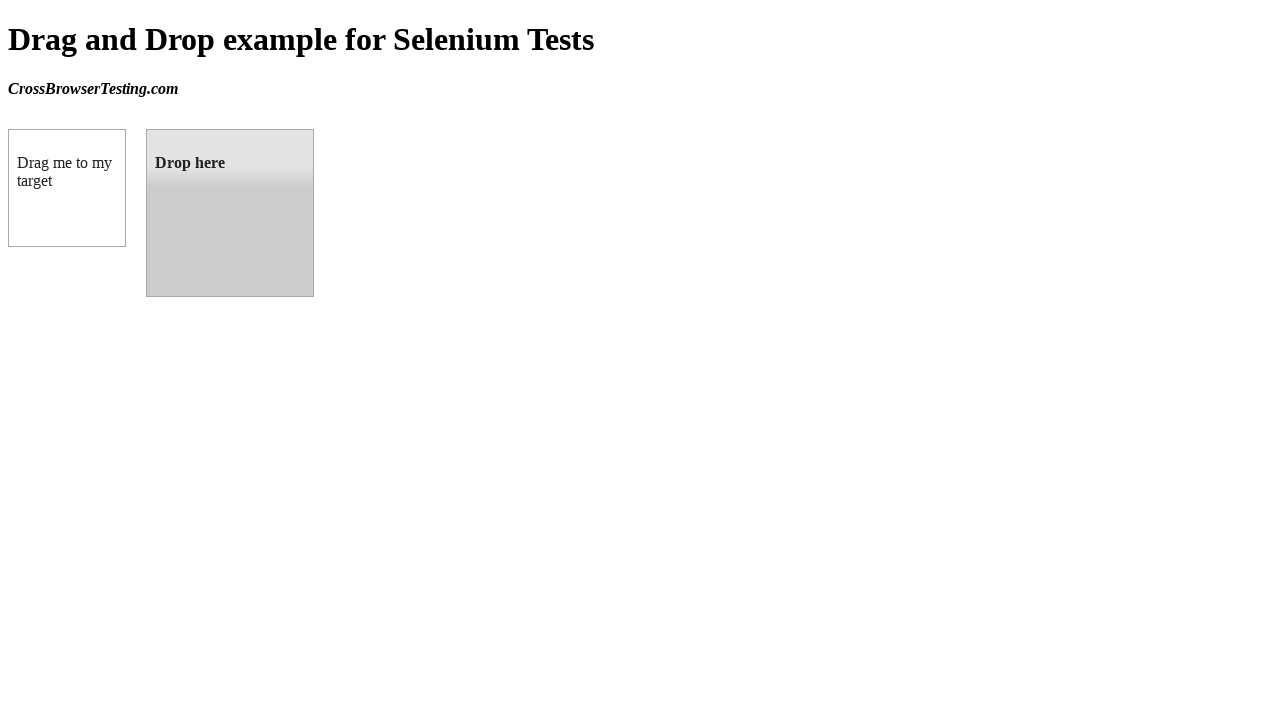

Located source element (box A) with selector #draggable
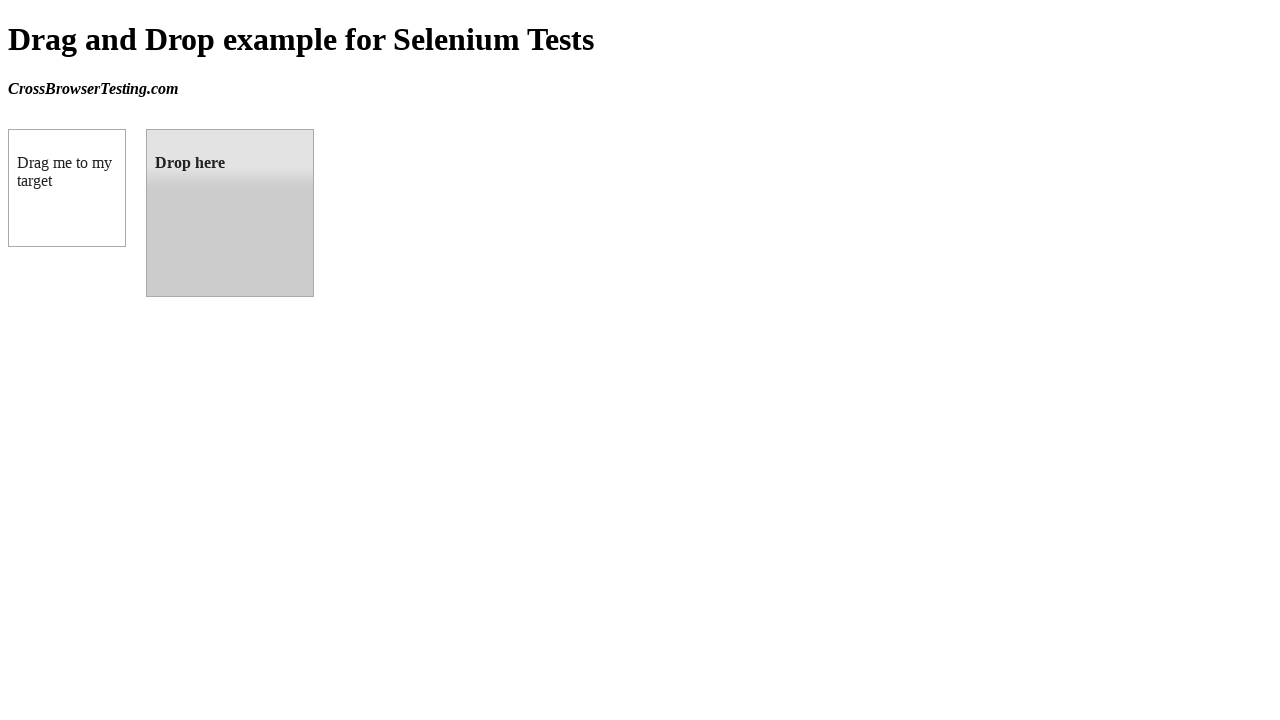

Located target element (box B) with selector #droppable
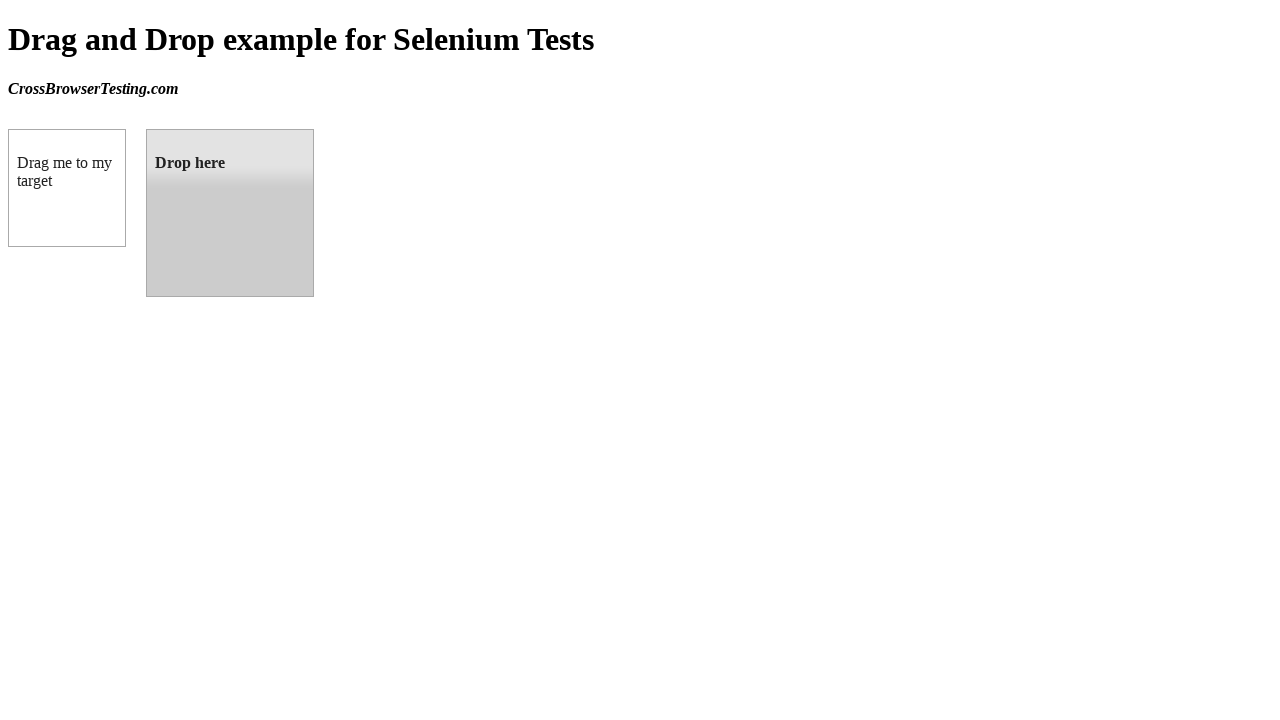

Retrieved bounding box for source element
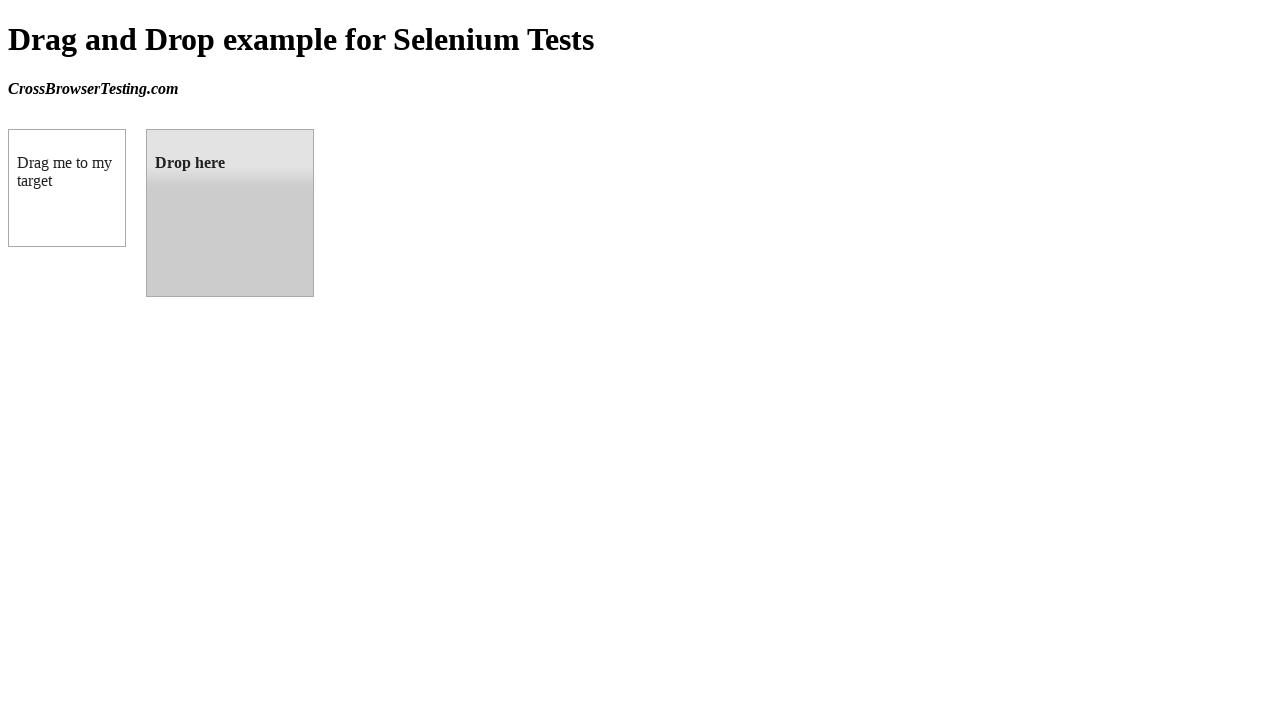

Retrieved bounding box for target element
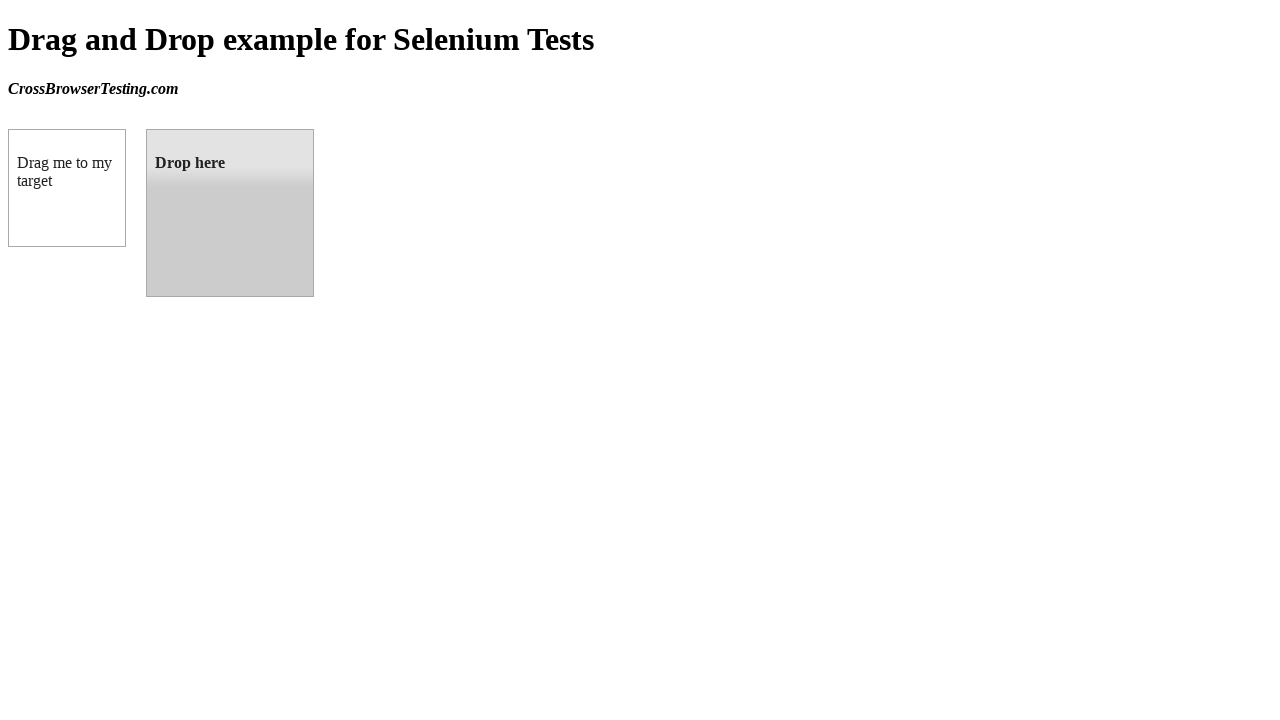

Moved mouse to center of source element at (67, 188)
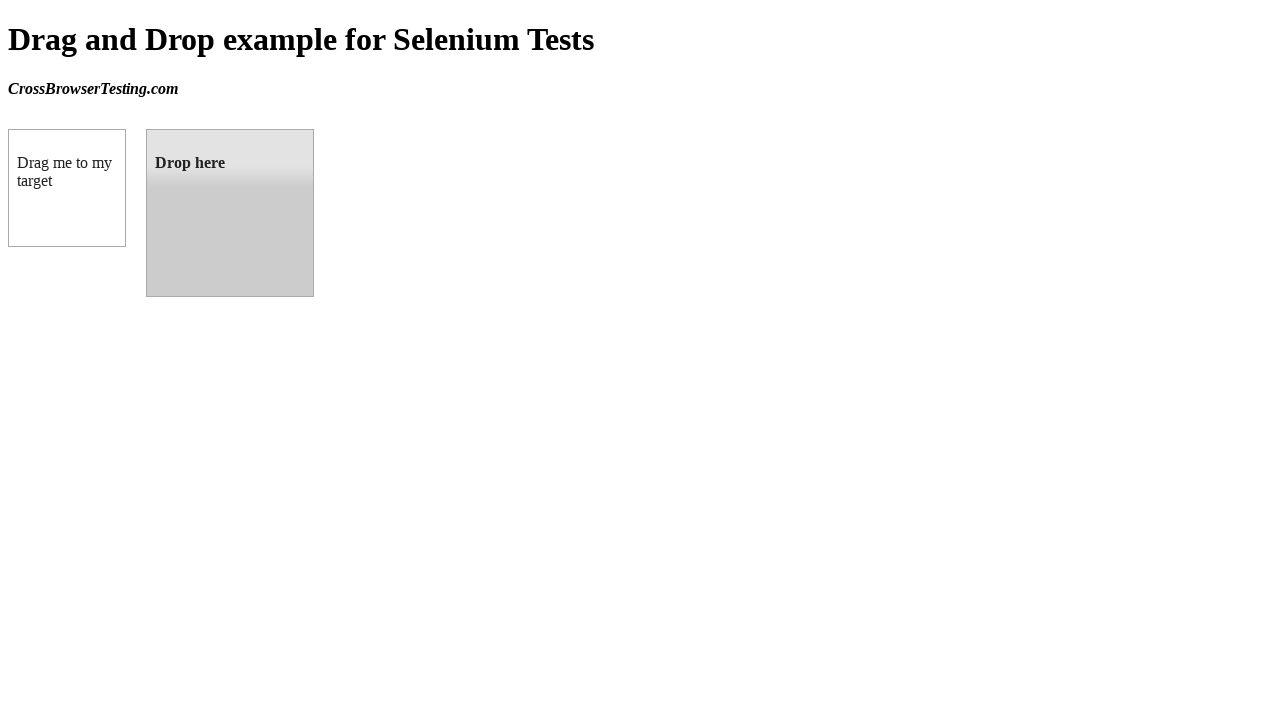

Pressed mouse button down on source element at (67, 188)
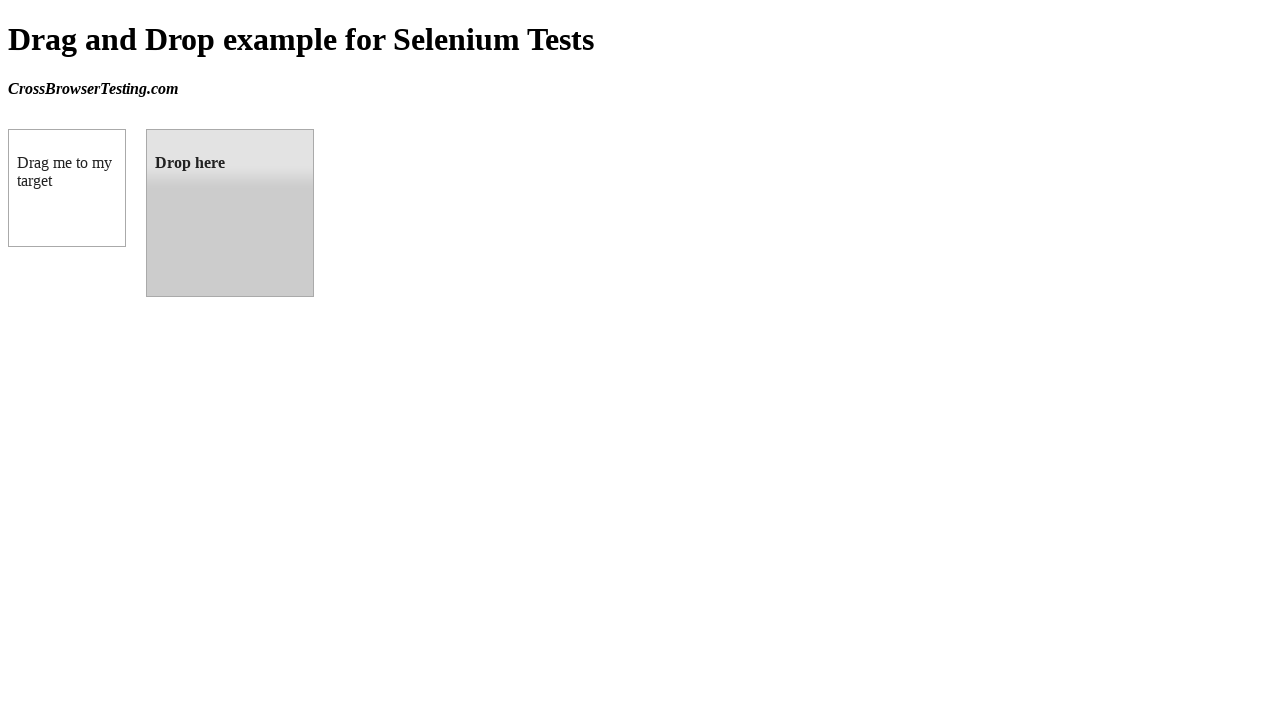

Dragged mouse to center of target element while holding button at (230, 213)
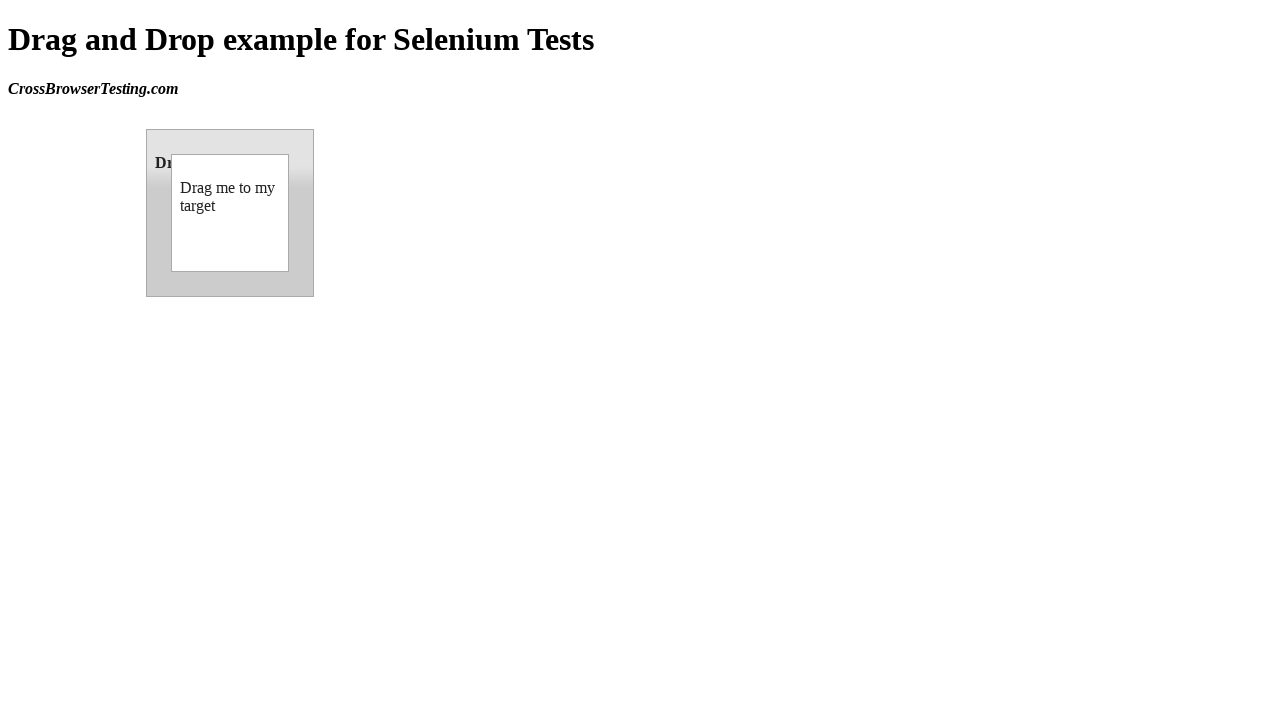

Released mouse button on target element to complete drag-and-drop at (230, 213)
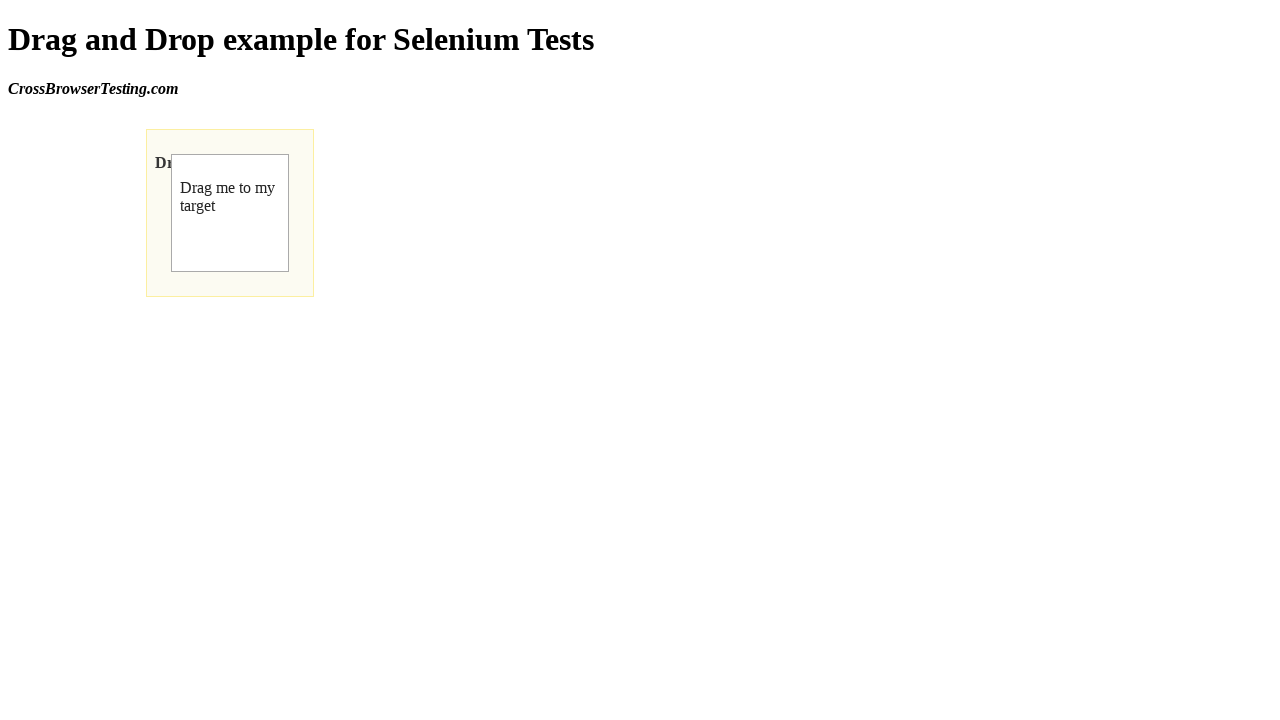

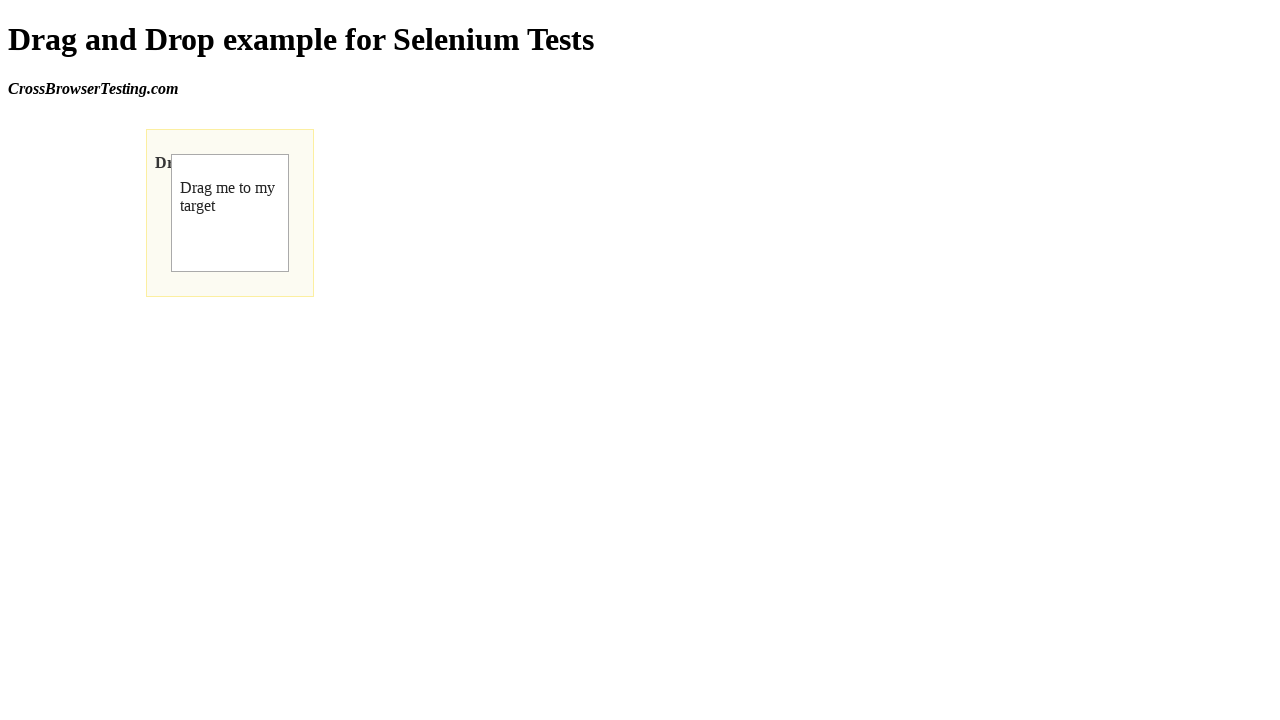